Tests that error message is displayed when submitting empty credentials

Starting URL: https://the-internet.herokuapp.com/

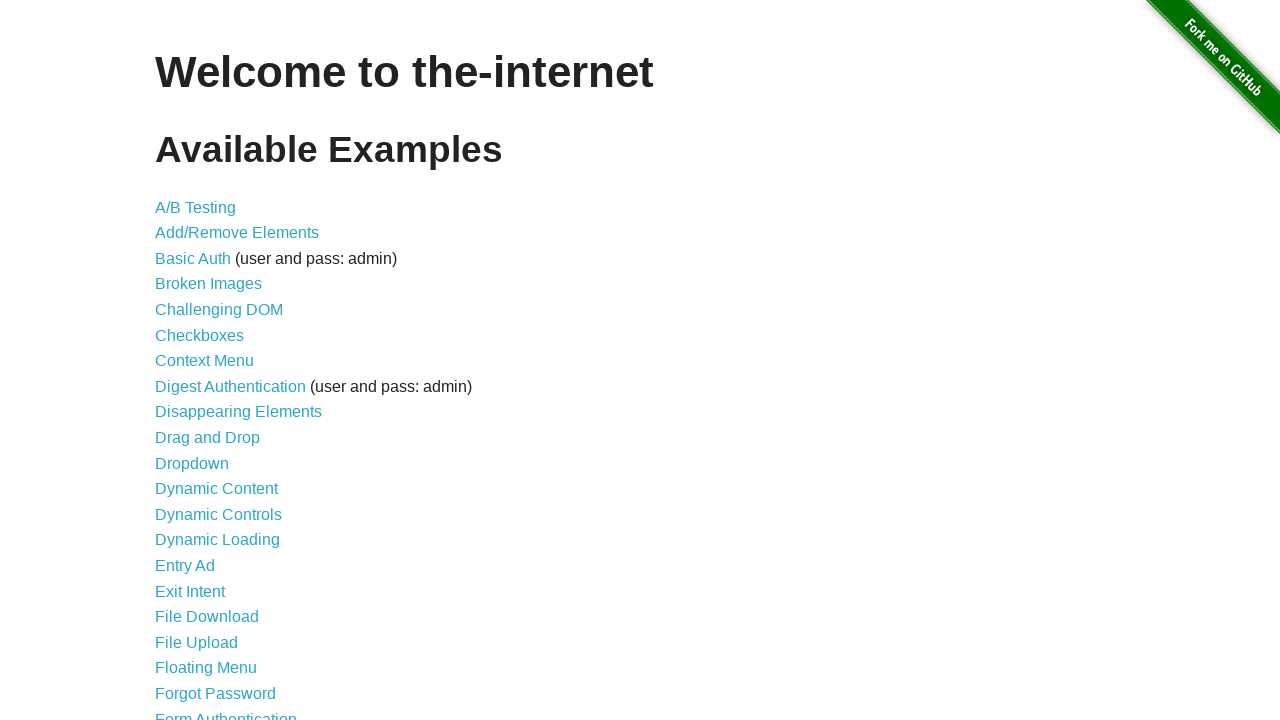

Clicked on Form Authentication link at (226, 712) on text=Form Authentication
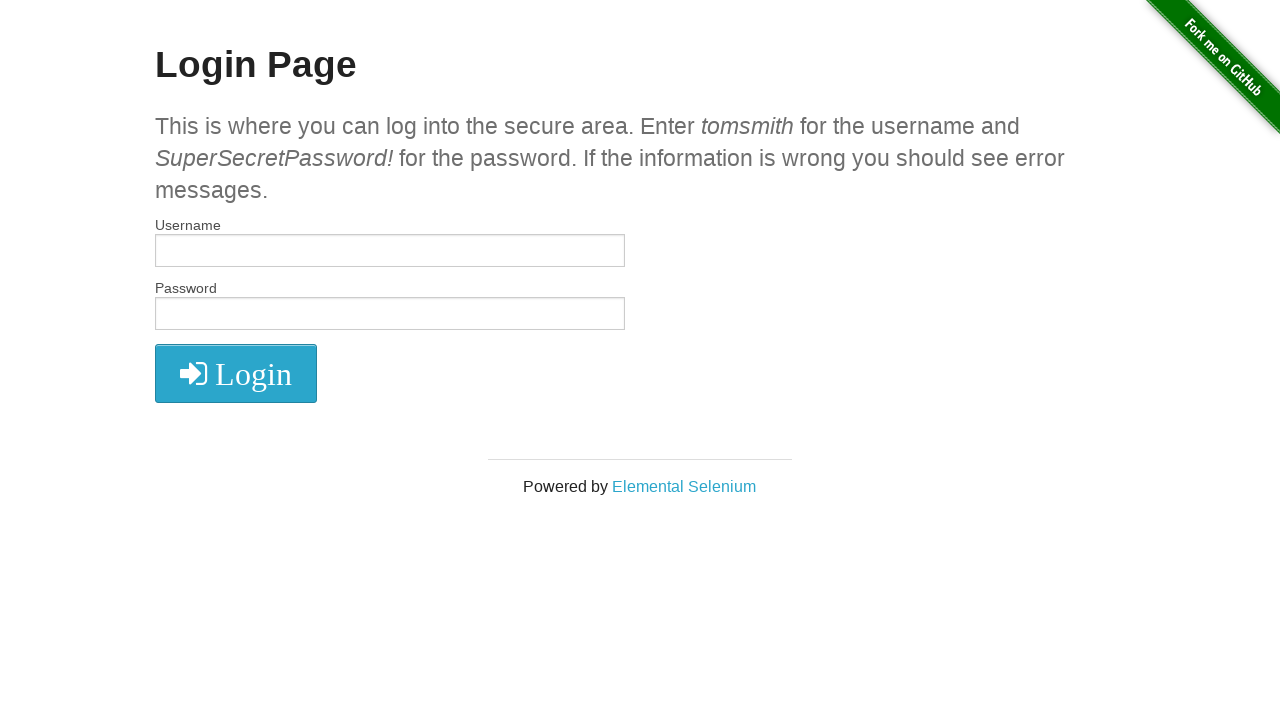

Filled username field with empty string on input[name='username']
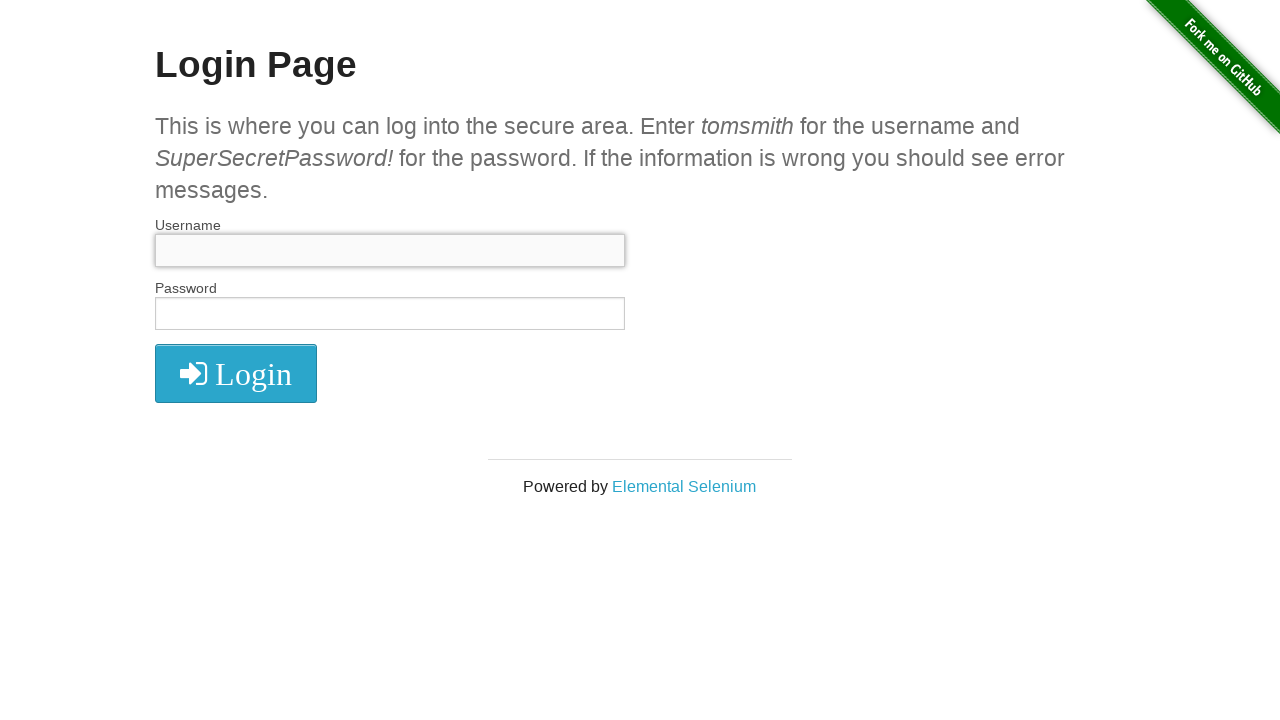

Filled password field with empty string on input[name='password']
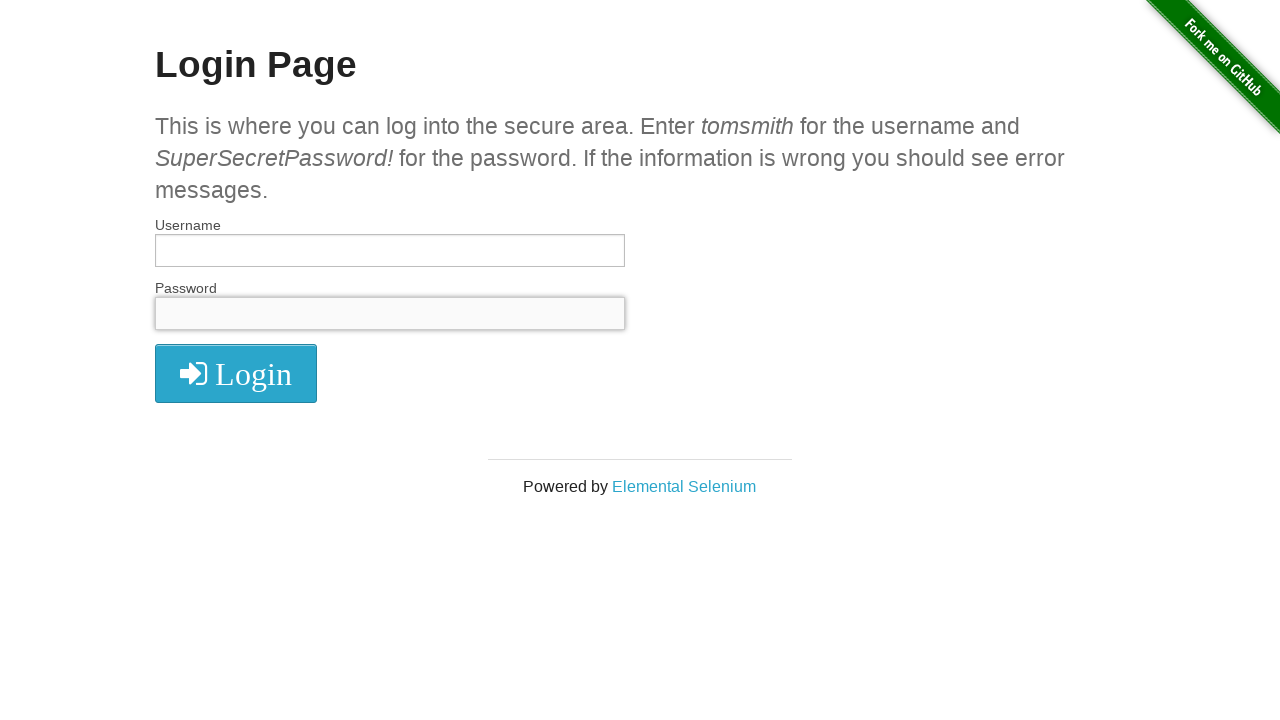

Clicked login button with empty credentials at (236, 374) on i
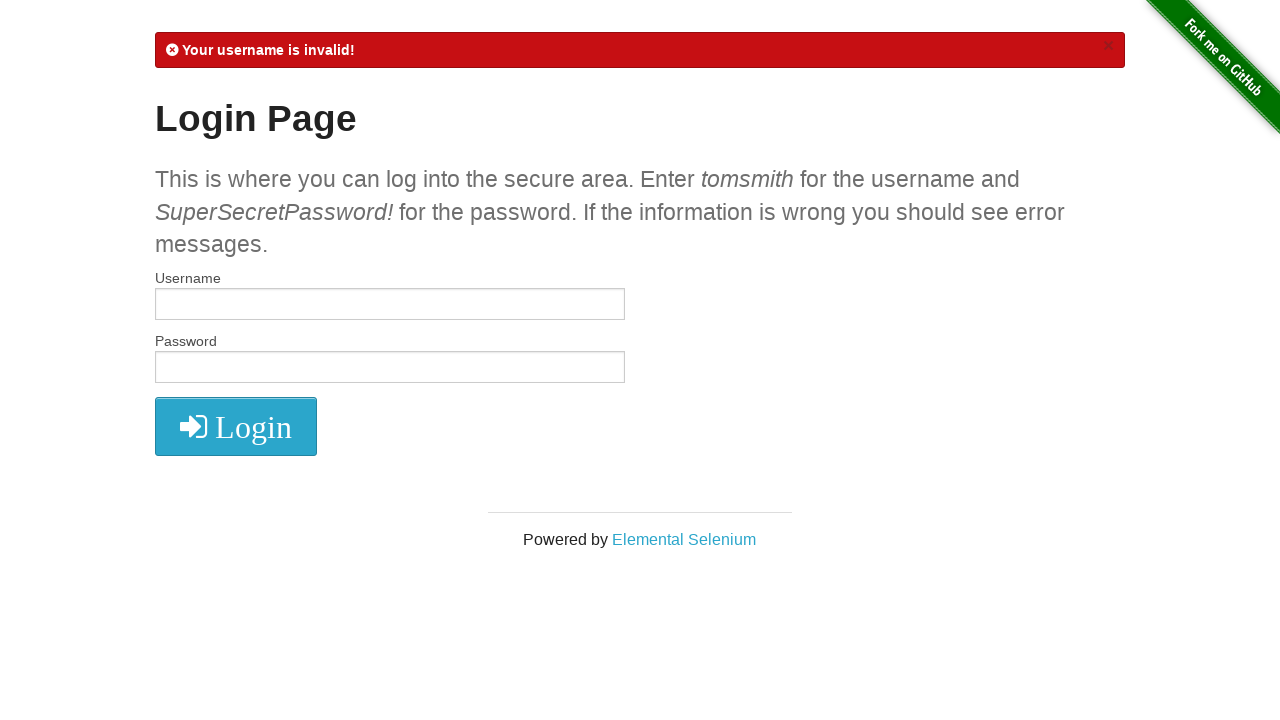

Located error message element
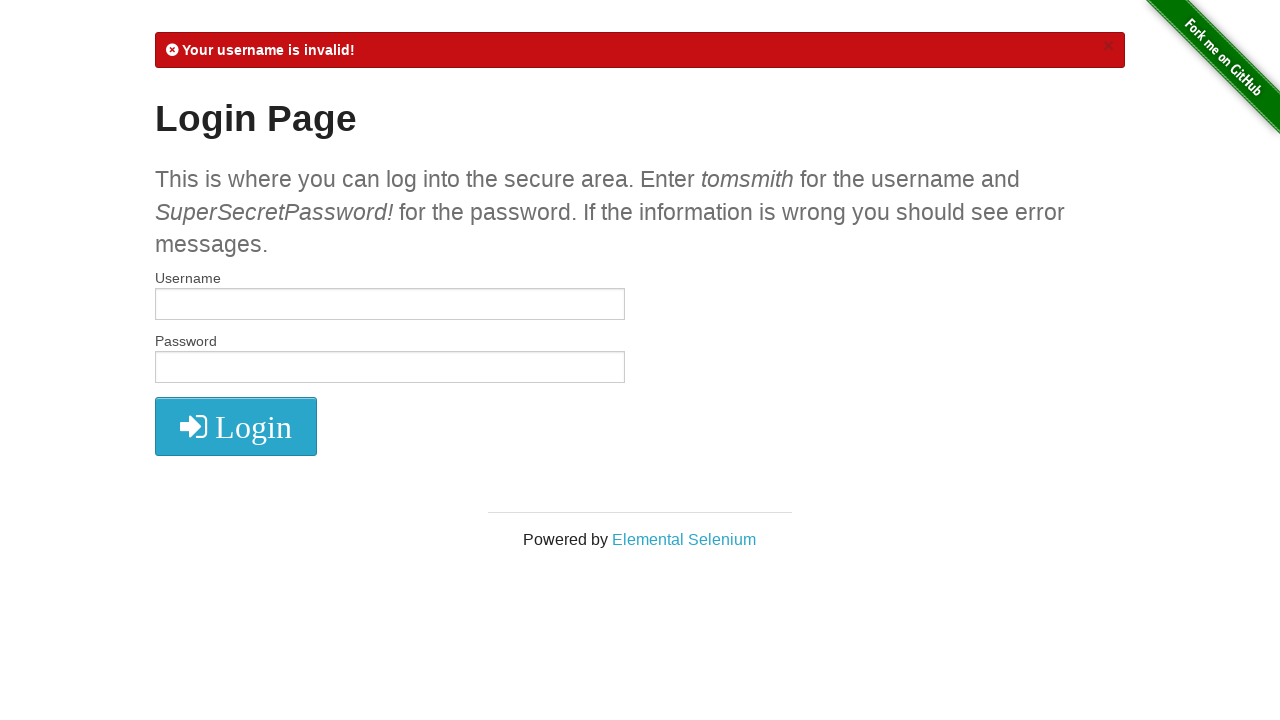

Verified error message is visible when submitting empty credentials
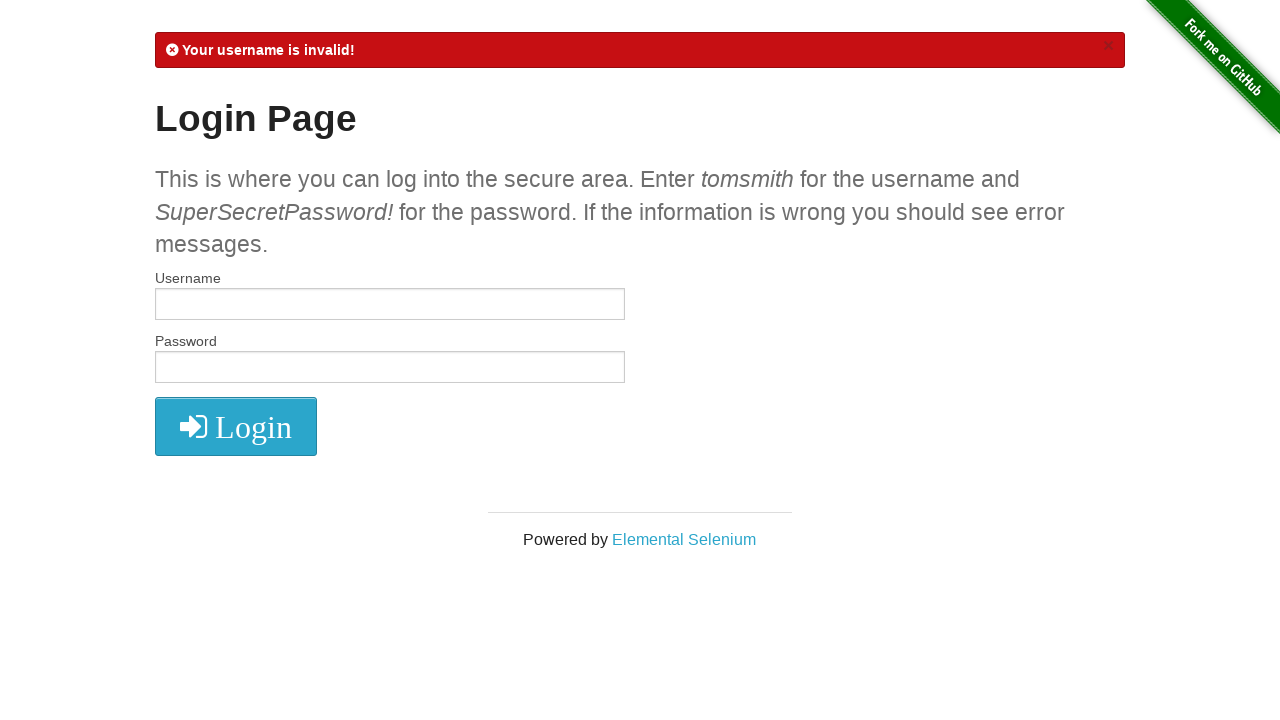

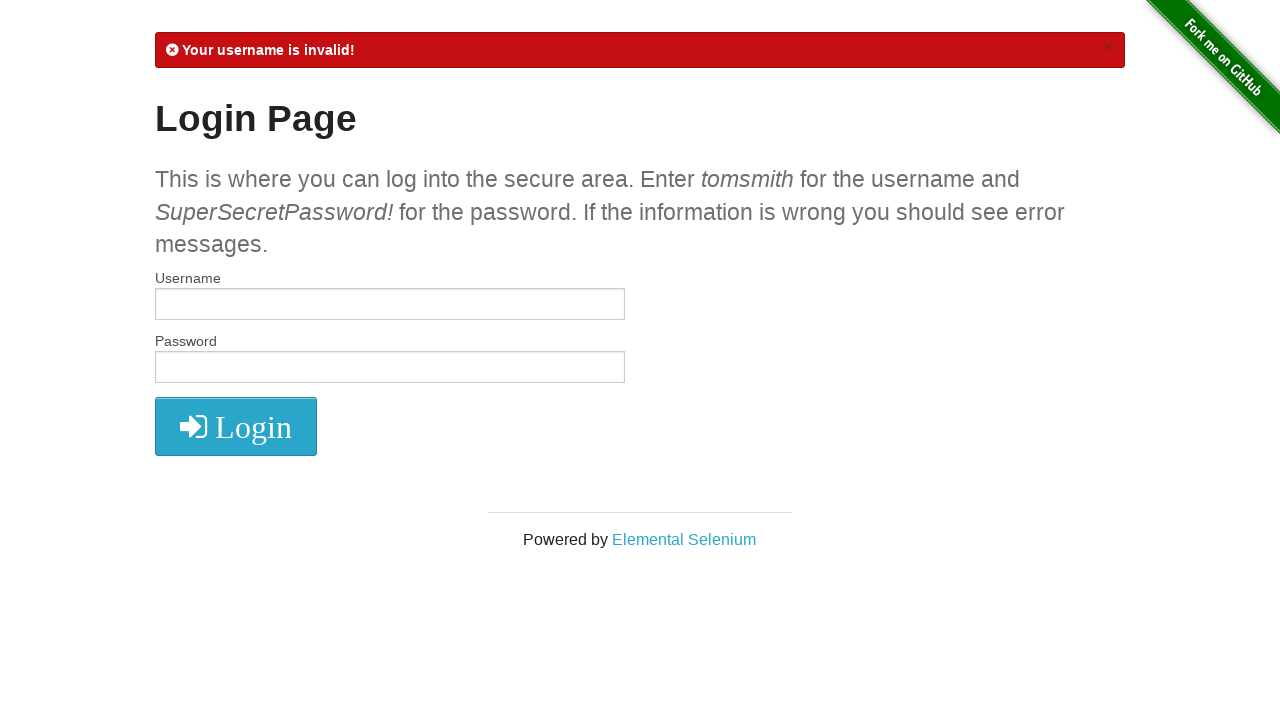